Tests dynamic content page by navigating to it and clicking the "click here" link to load static content.

Starting URL: https://the-internet.herokuapp.com/

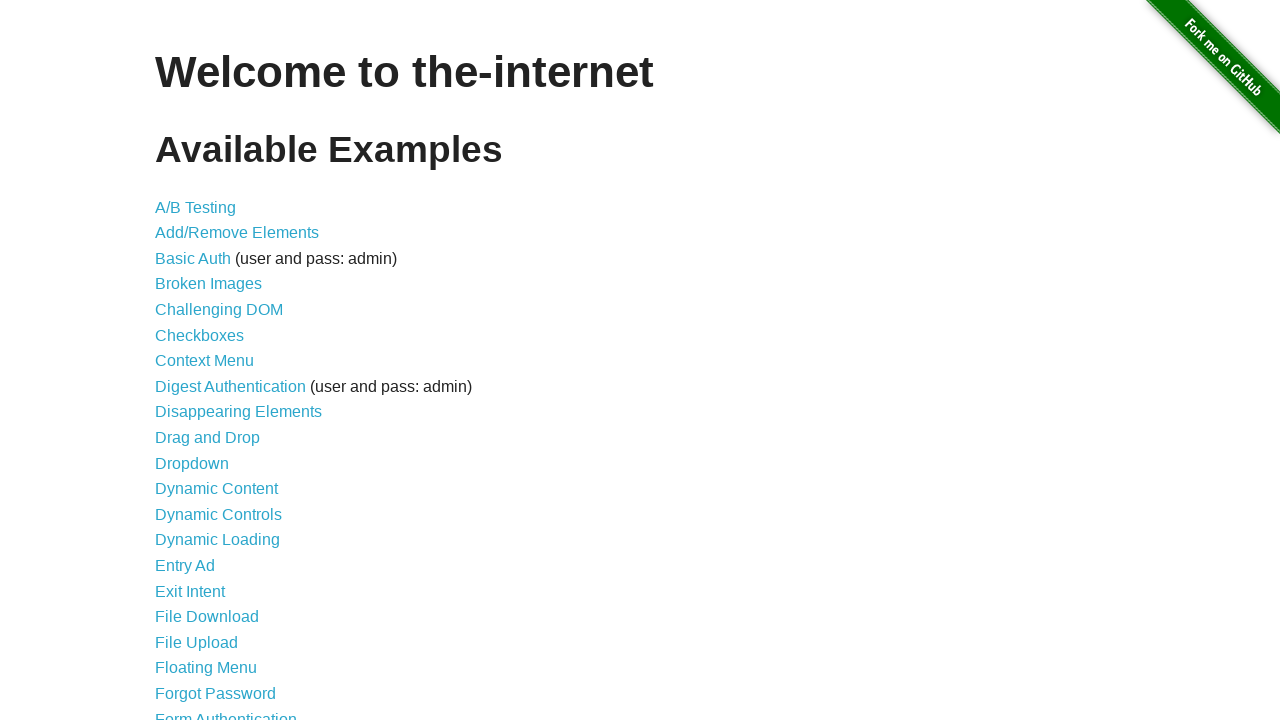

Clicked on Dynamic Content link at (216, 489) on xpath=//*[contains(text(),'Dynamic Content')]
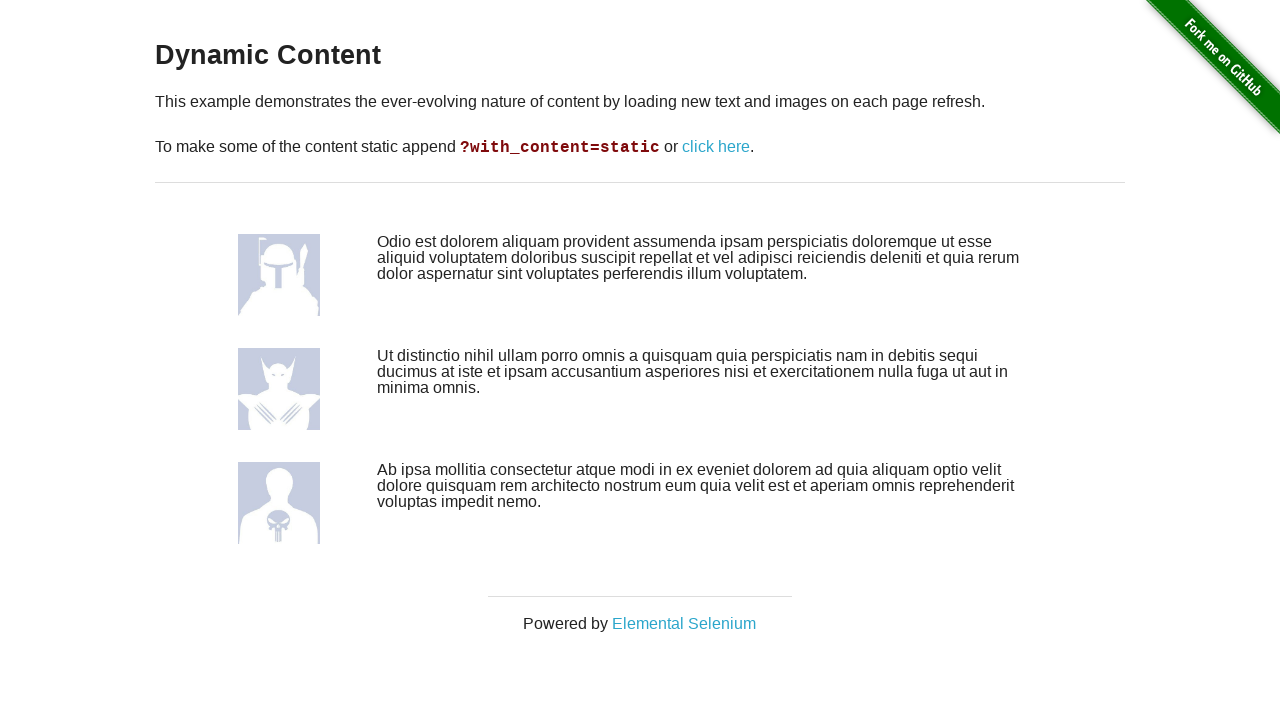

Navigated to dynamic content page
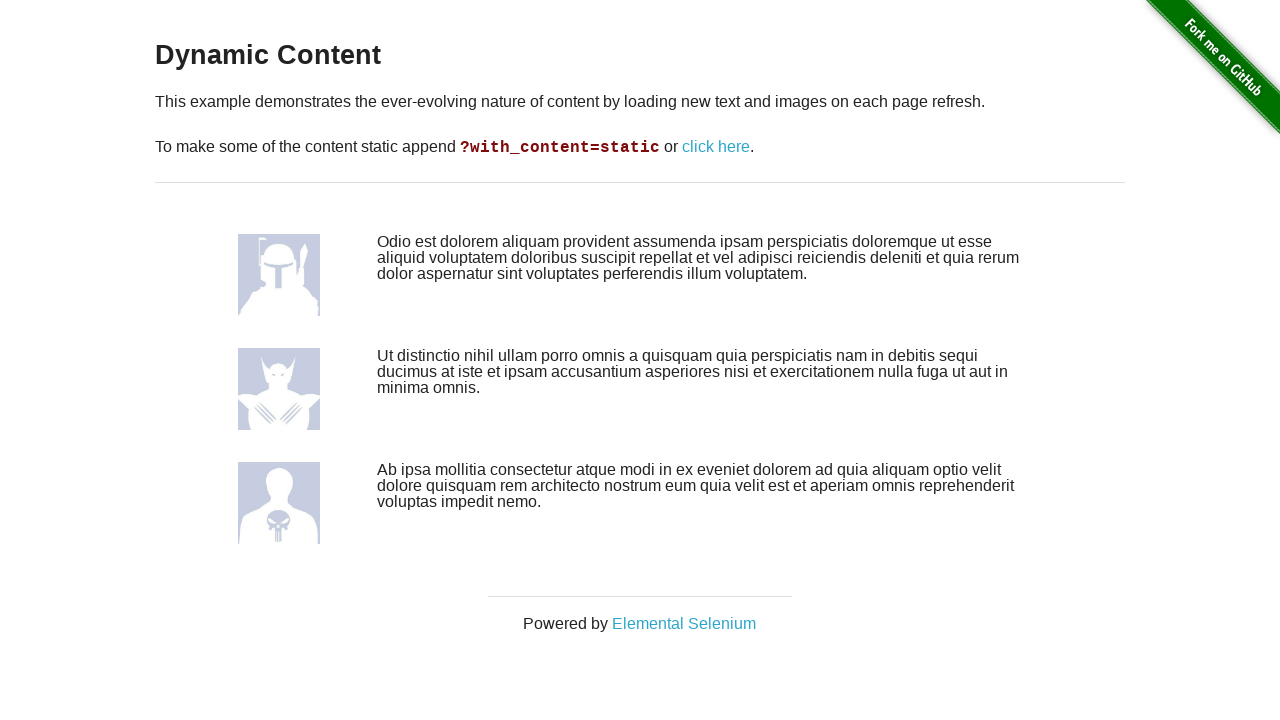

Page heading loaded
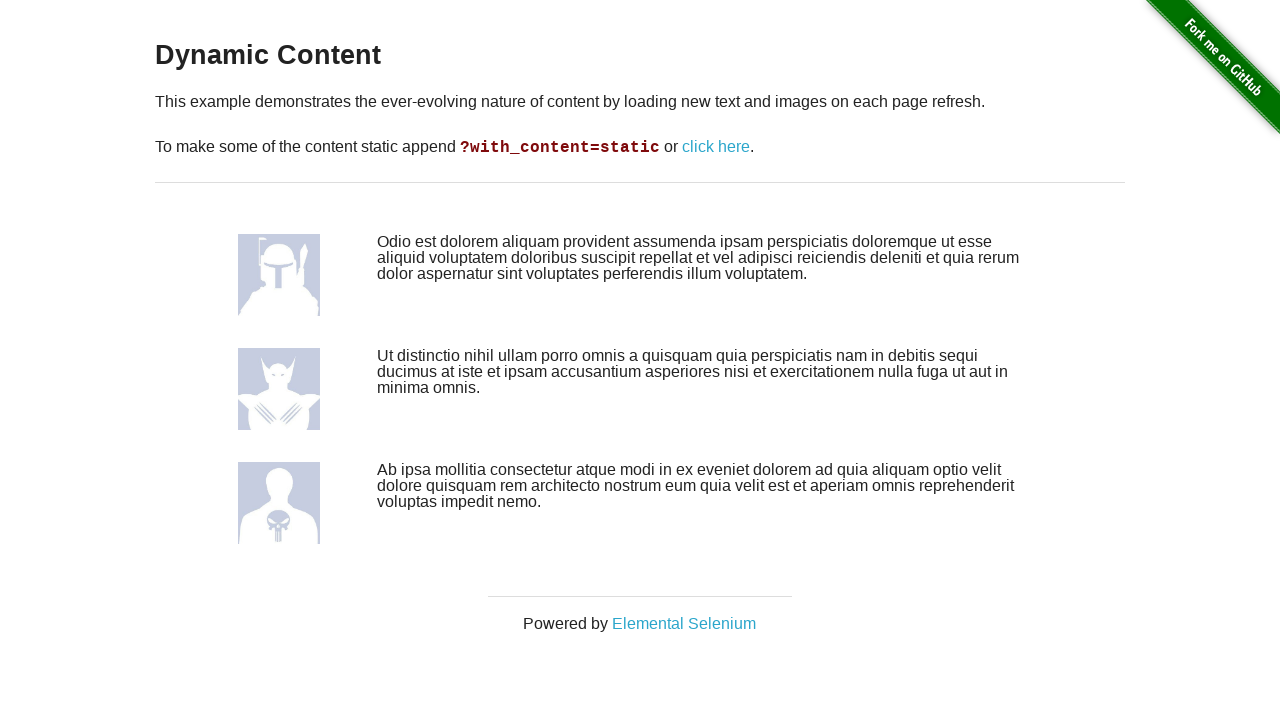

Clicked 'click here' link to load static content at (716, 147) on xpath=//*[contains(text(),'click here')]
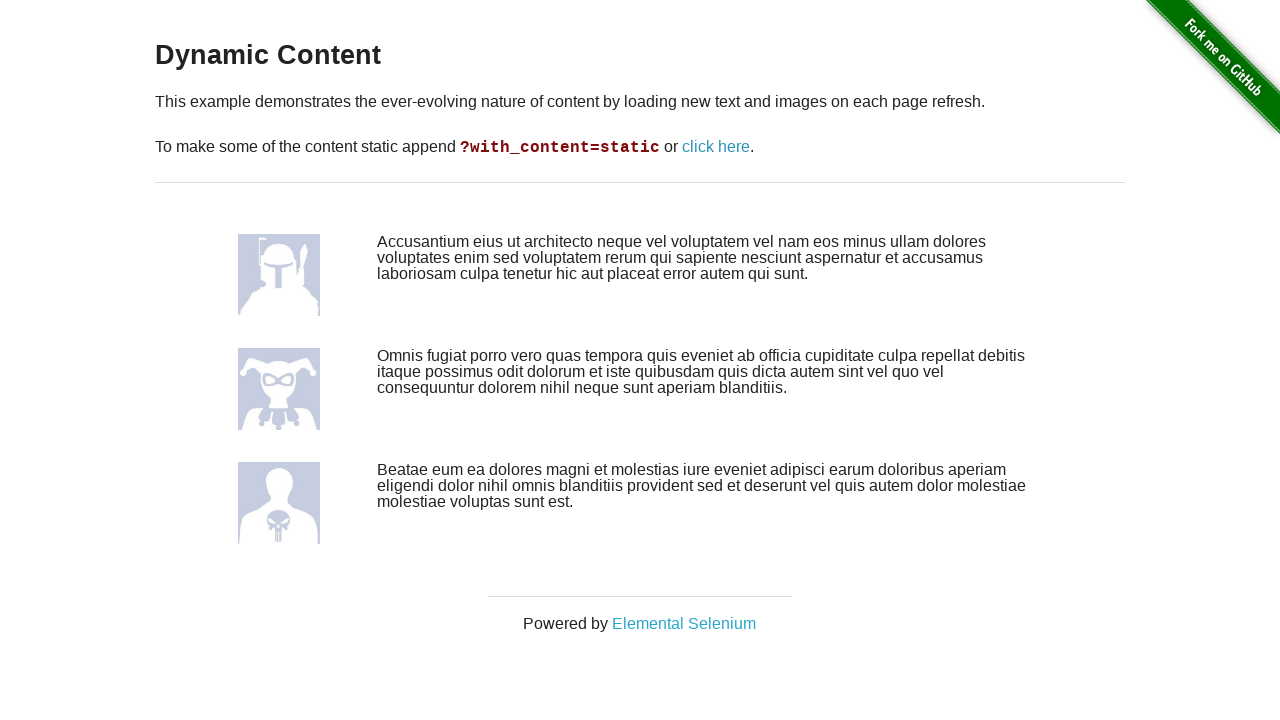

Page heading visible after clicking
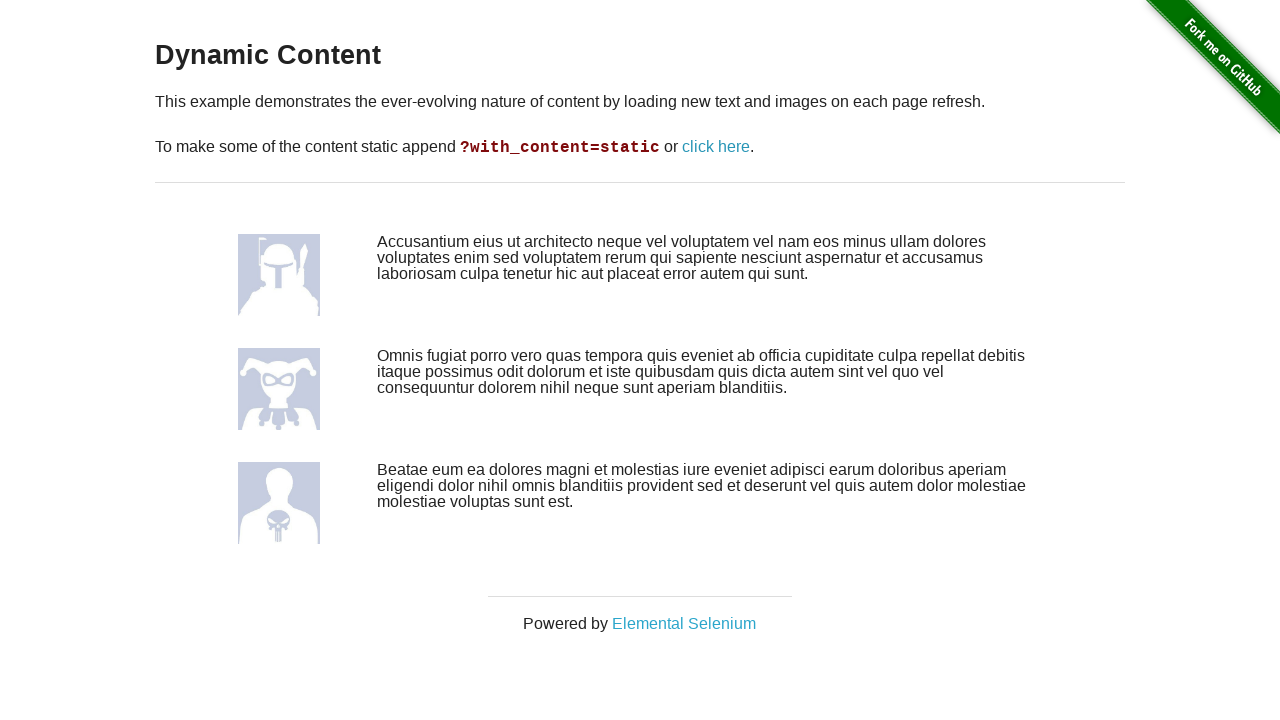

Content container loaded with static content
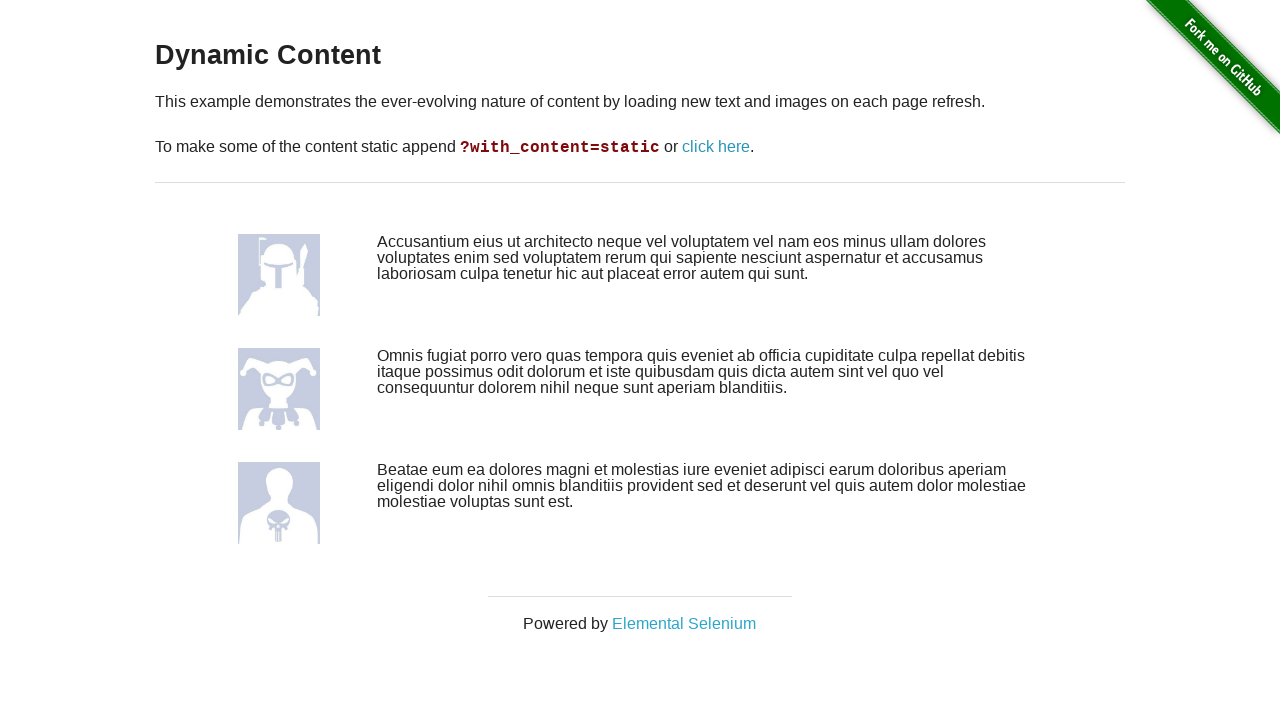

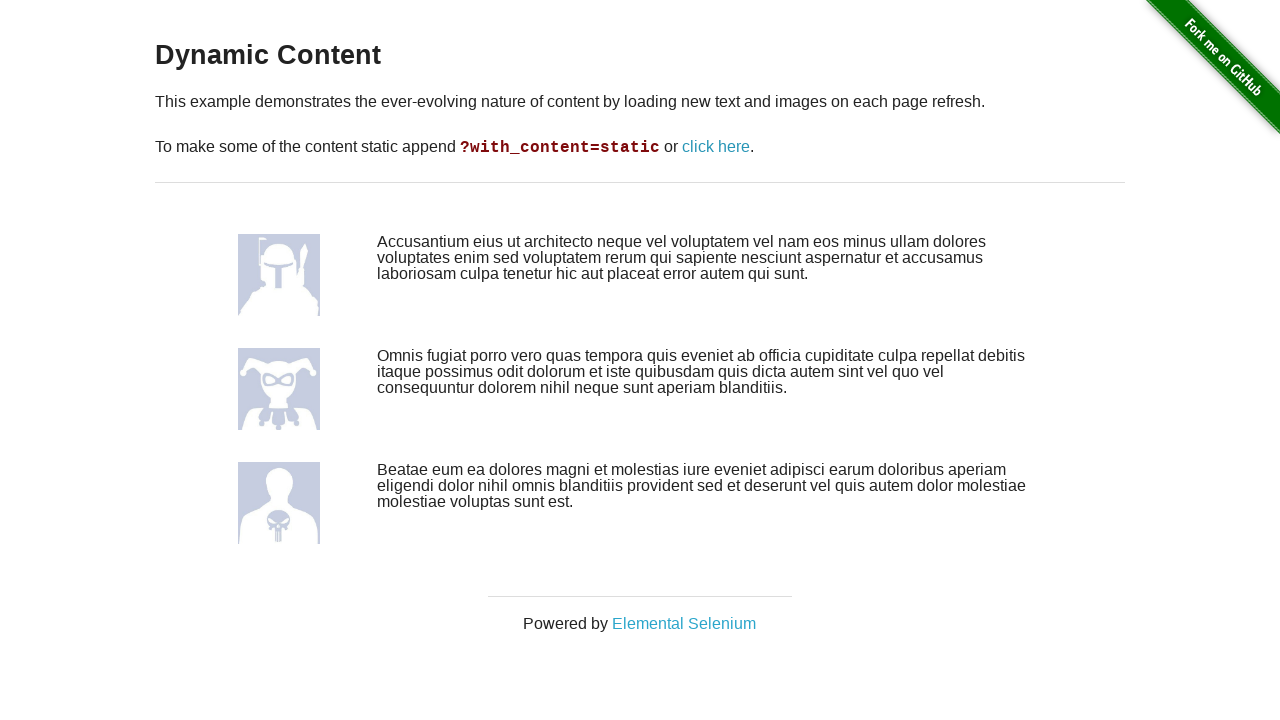